Navigates to JPL Space images page and clicks the full image button to view the featured image

Starting URL: https://data-class-jpl-space.s3.amazonaws.com/JPL_Space/index.html

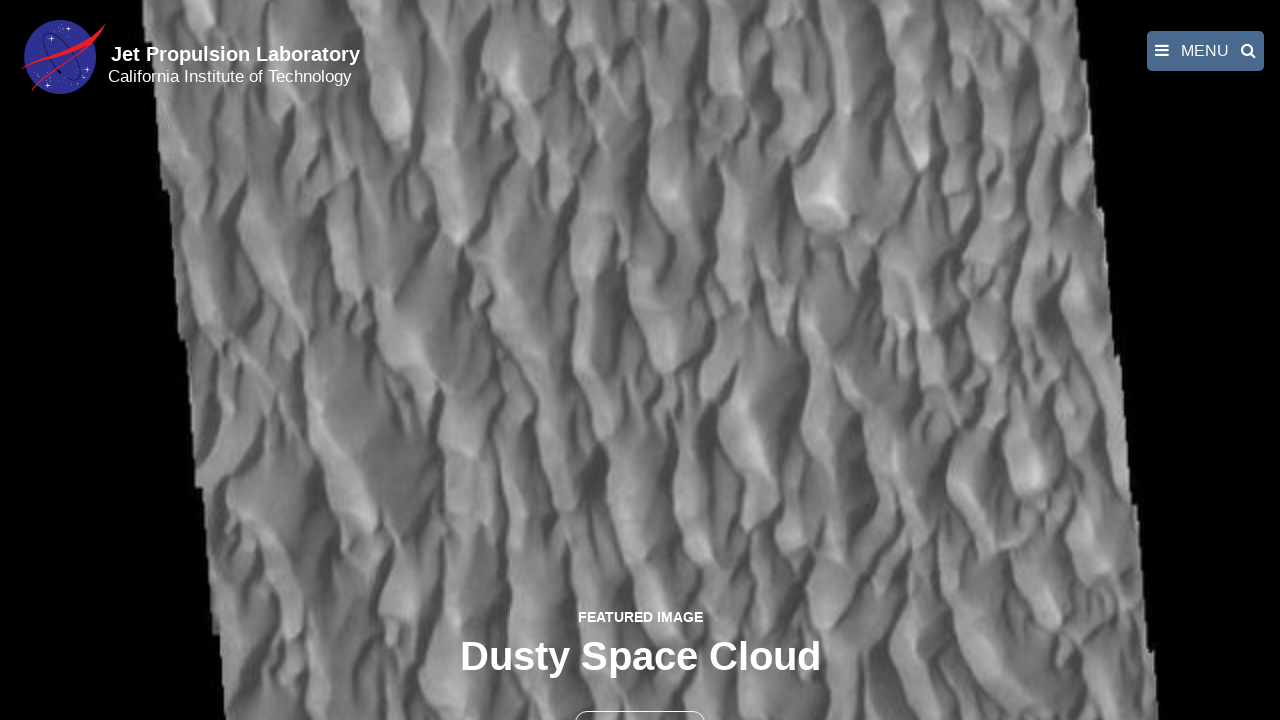

Navigated to JPL Space images page
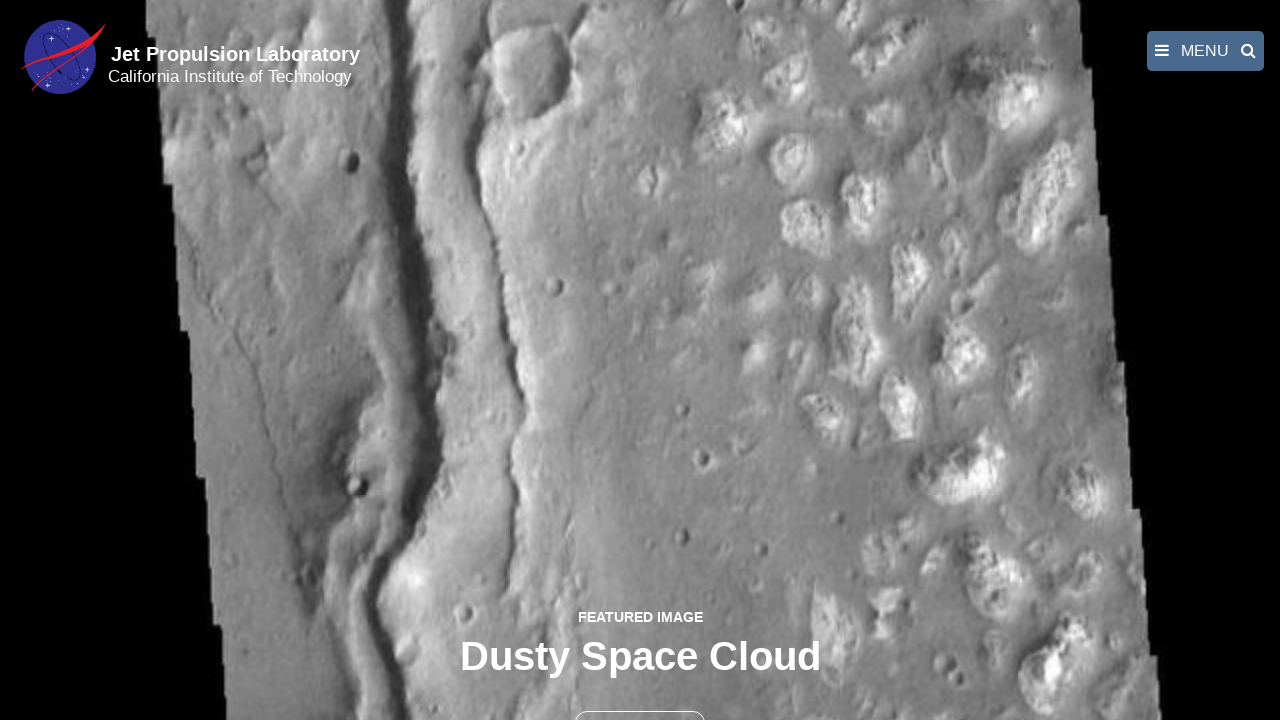

Clicked the full image button to view featured image at (640, 699) on button >> nth=1
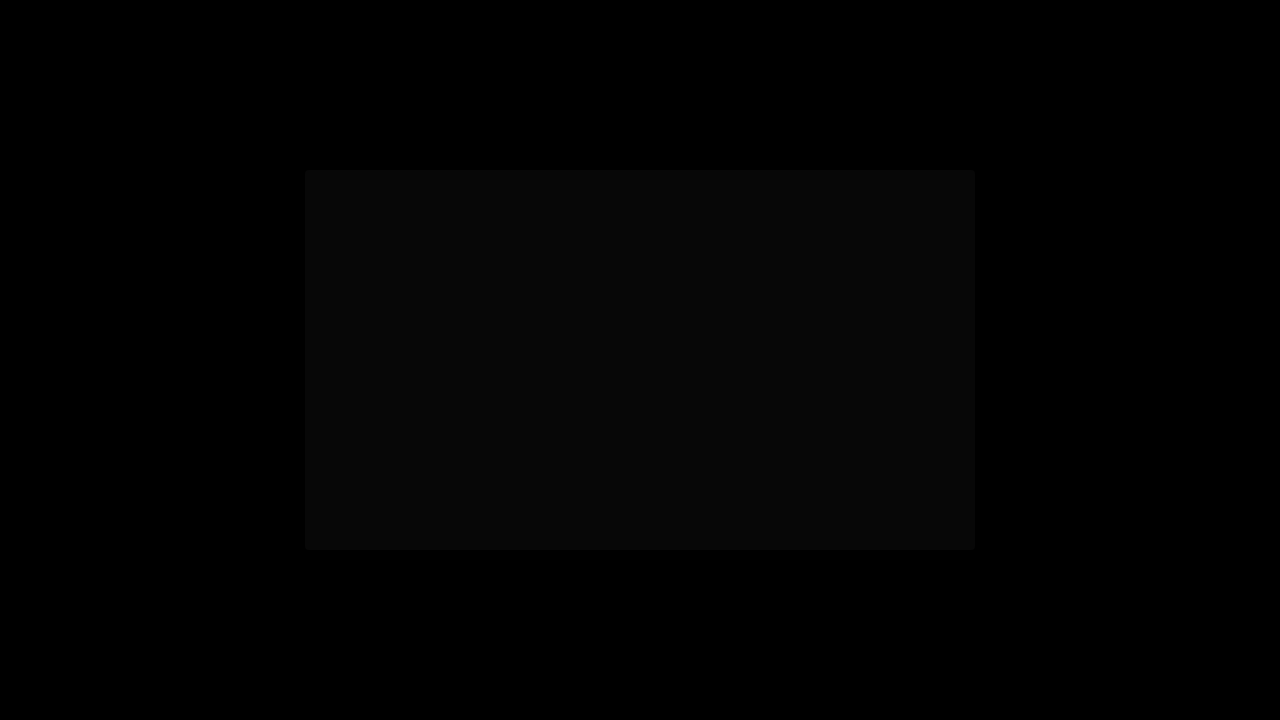

Full-size image loaded and displayed
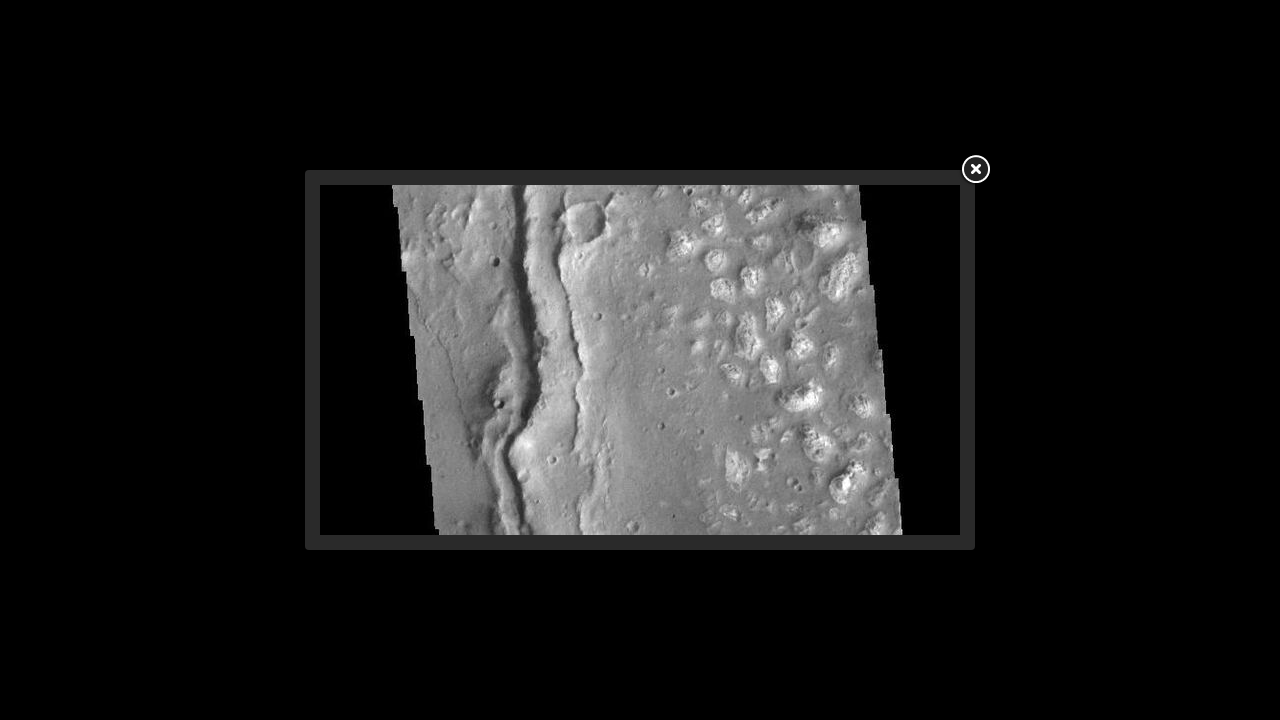

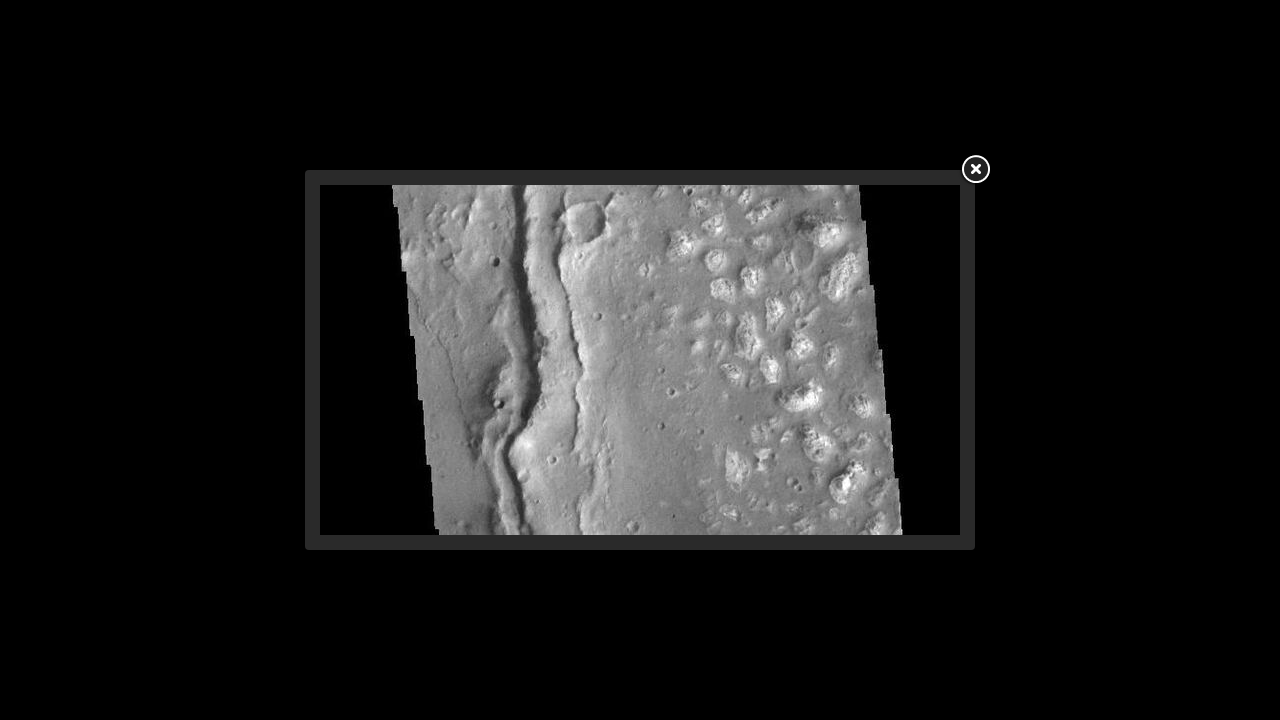